Tests navigation to the Elements section by clicking on the Elements card from the homepage

Starting URL: https://demoqa.com/

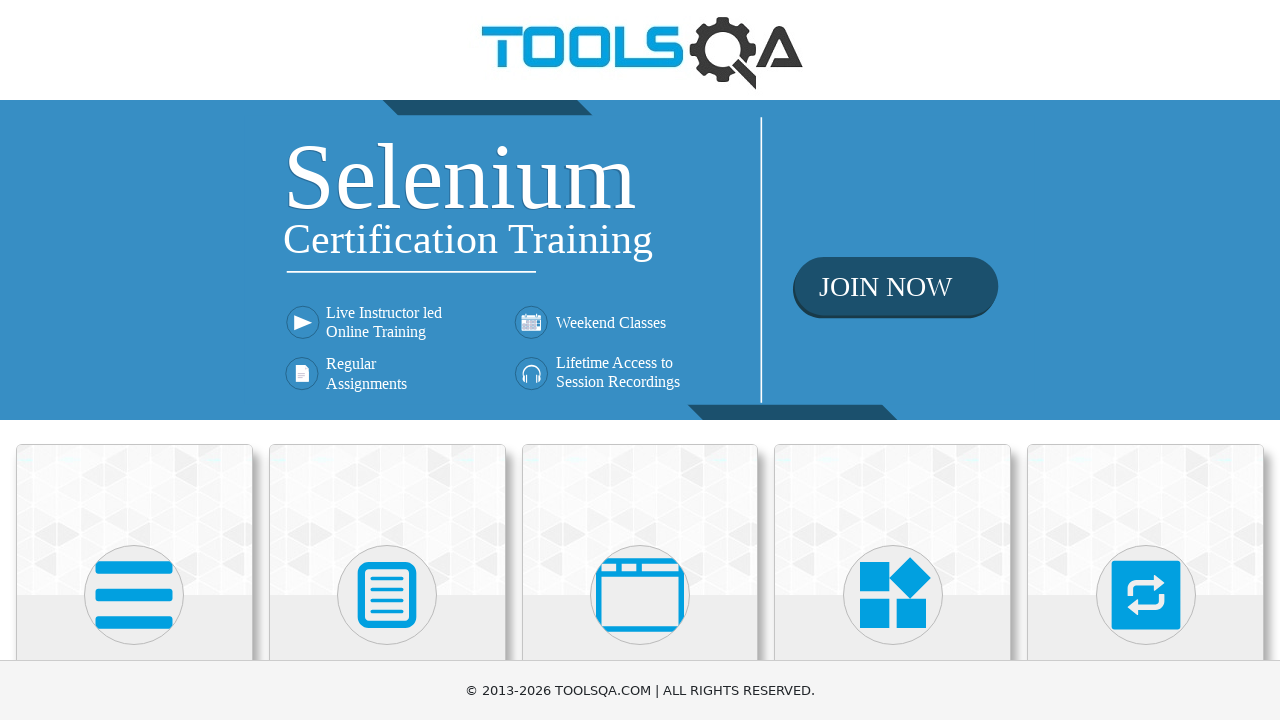

Waited for card elements to load on homepage
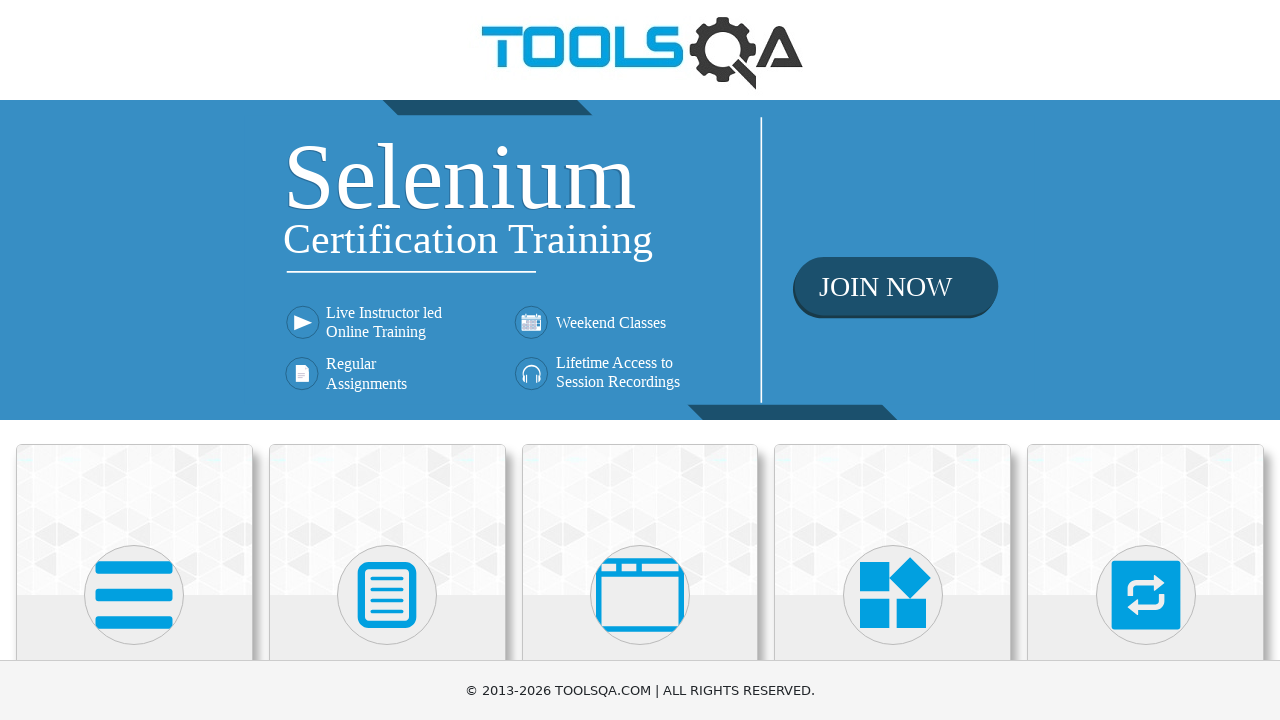

Scrolled Elements card into view
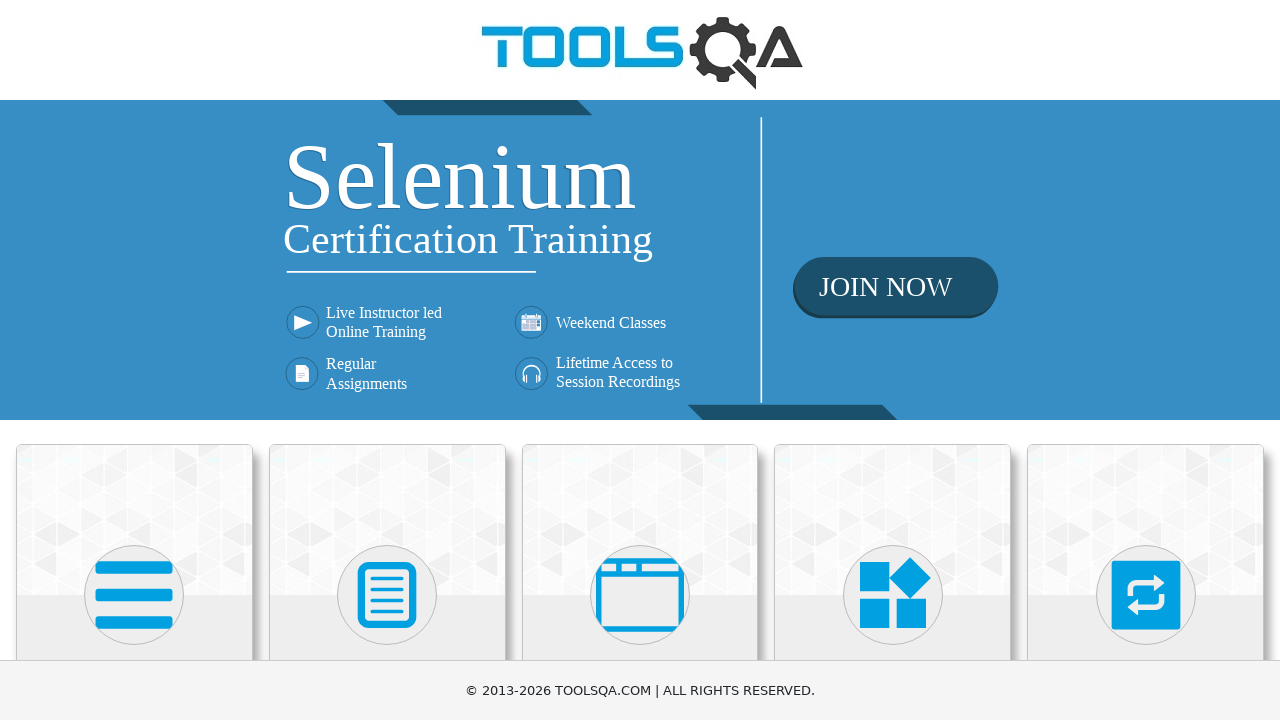

Clicked on Elements card at (134, 360) on .card-body >> nth=0
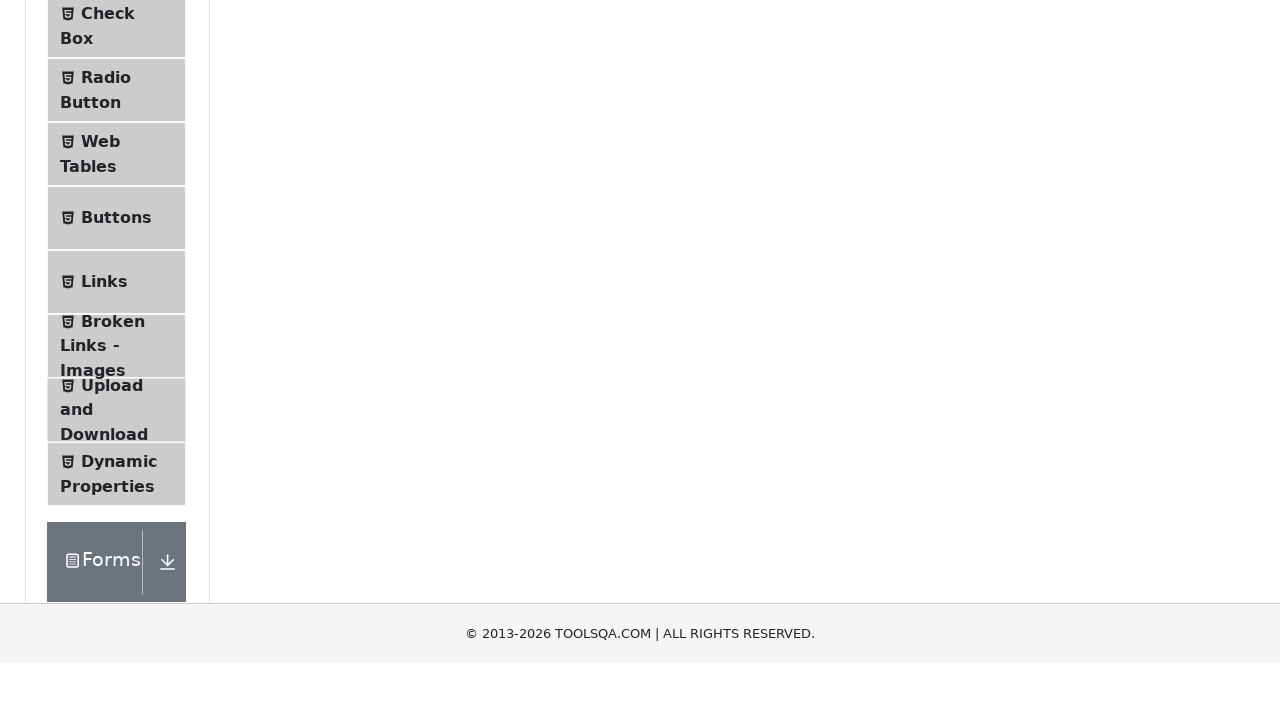

Verified navigation to Elements page
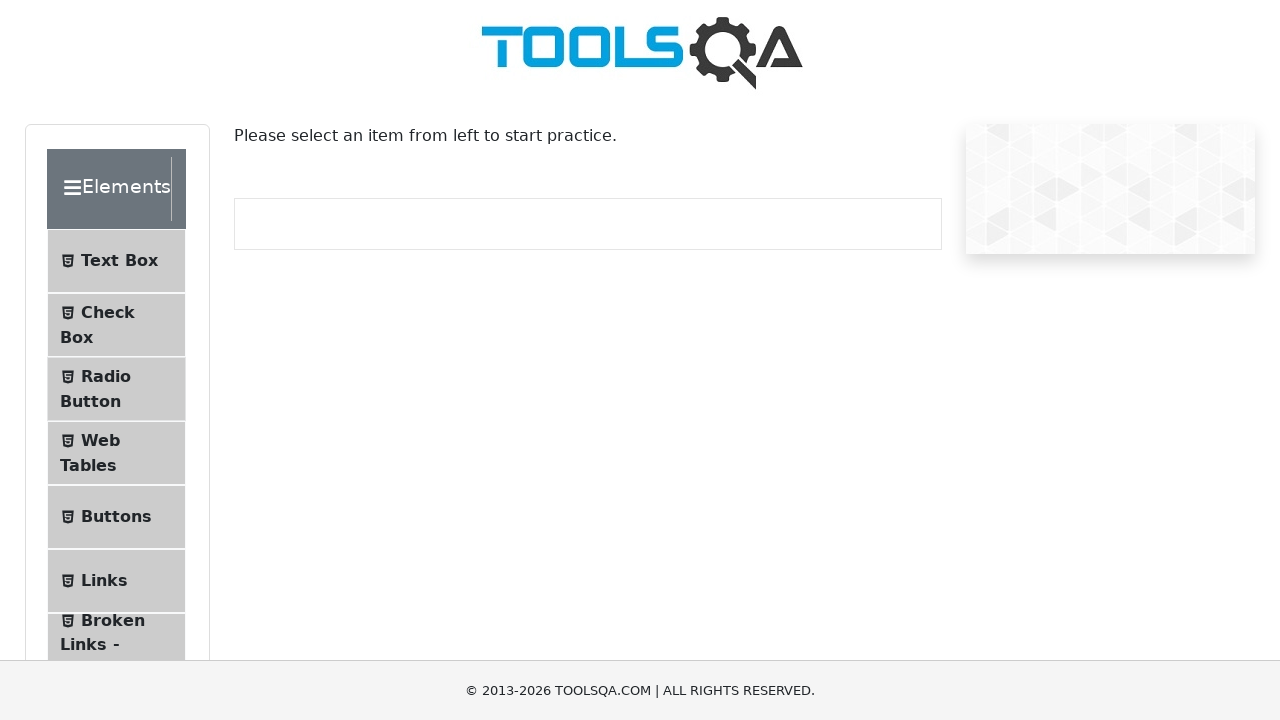

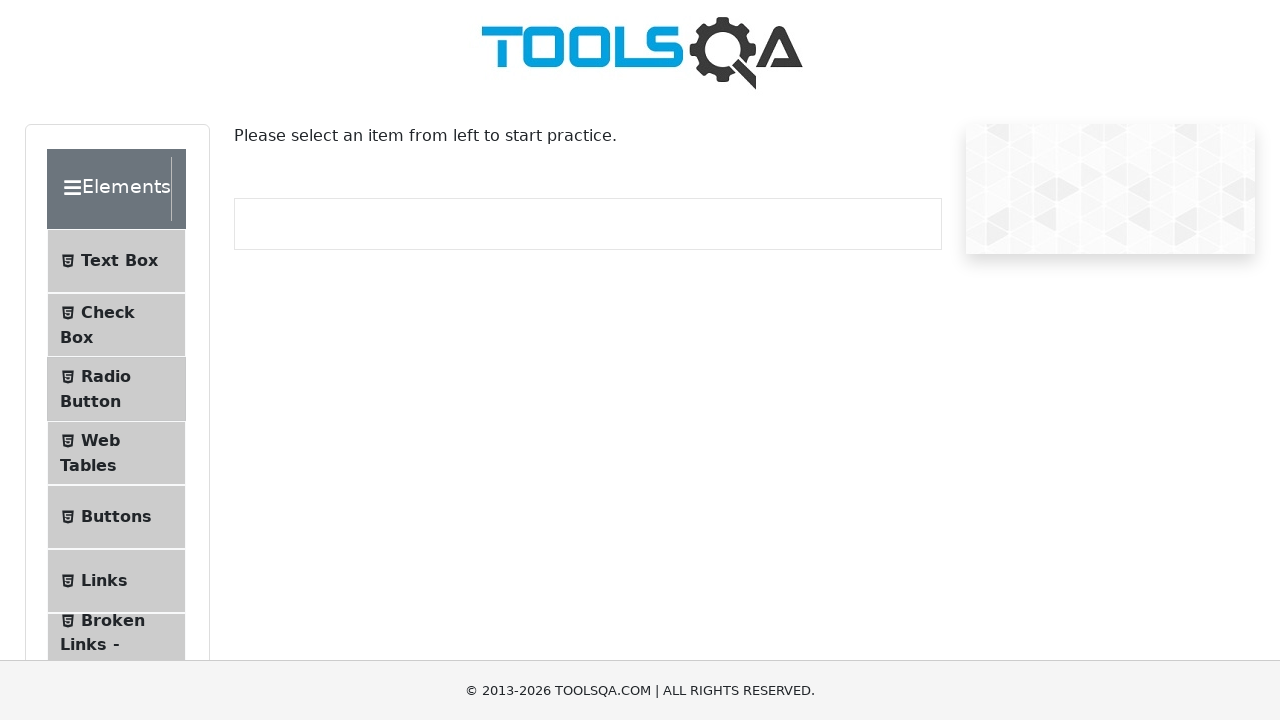